Tests locator filtering methods including filtering by text and filtering by child elements on the Playwright documentation site

Starting URL: https://playwright.dev

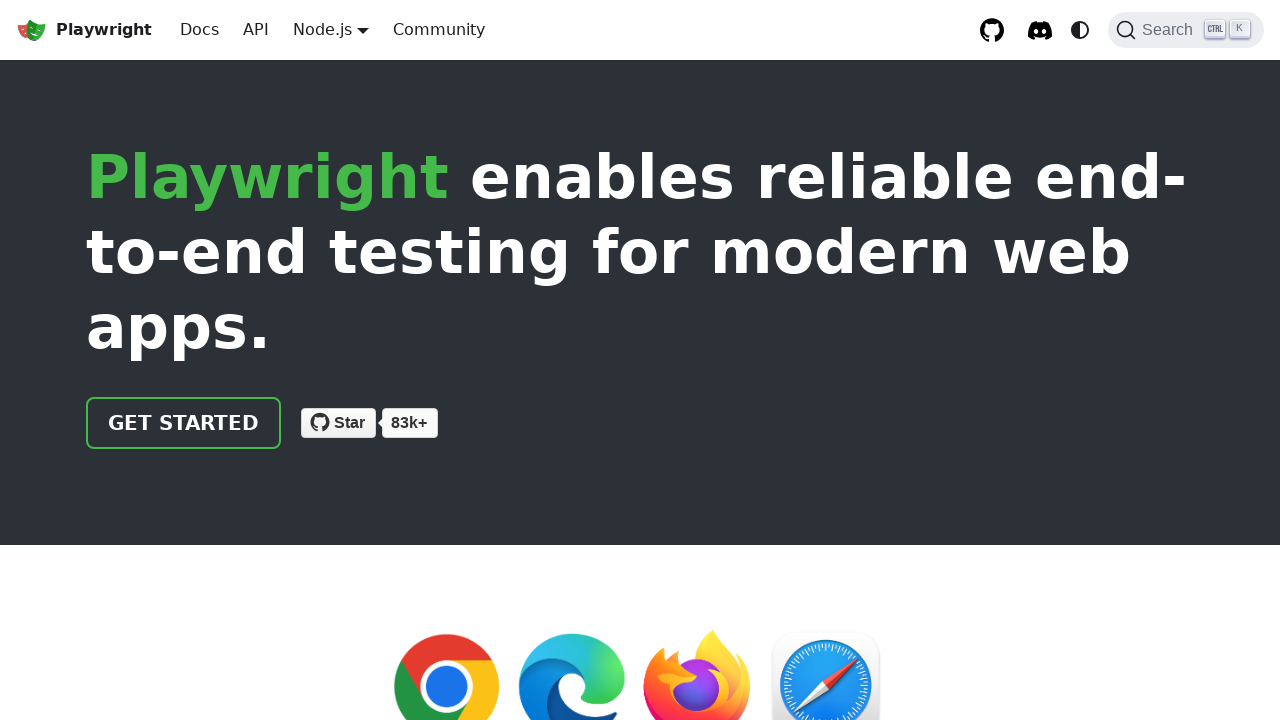

Filtered links by text 'Docs' and clicked the matching link at (200, 30) on internal:role=link >> internal:has-text="Docs"i
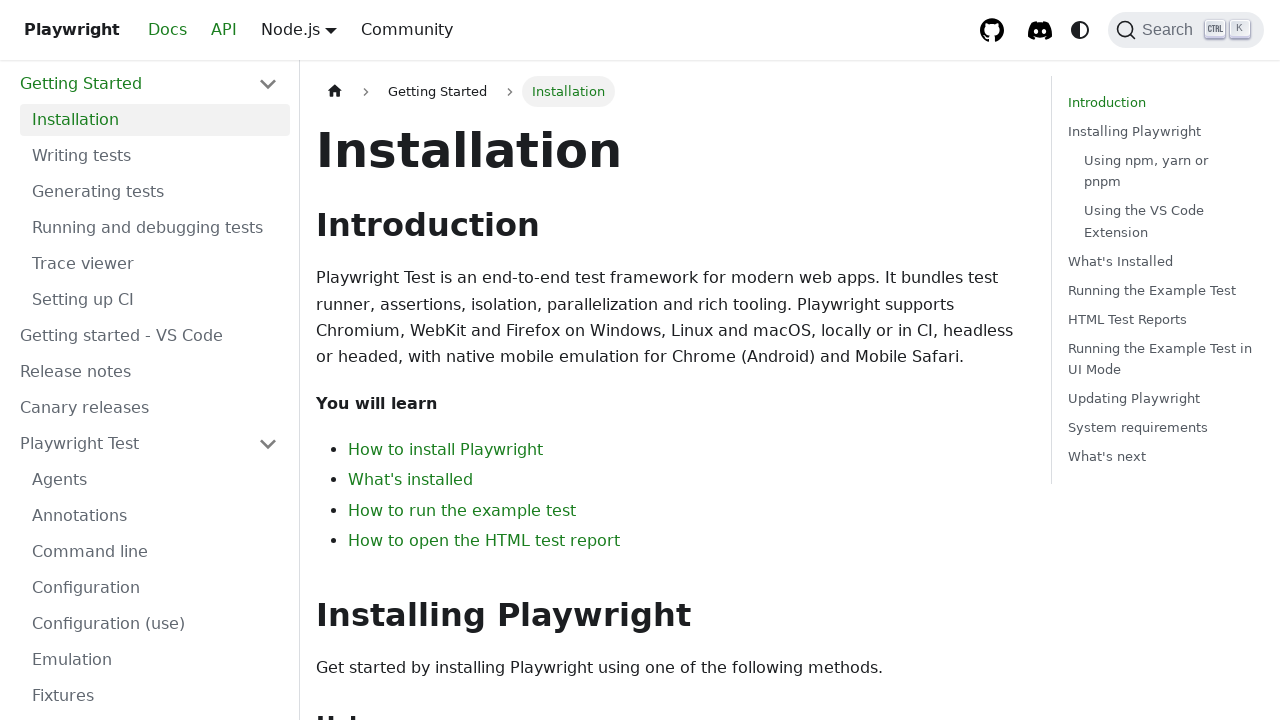

Navigated to Playwright home page at https://playwright.dev
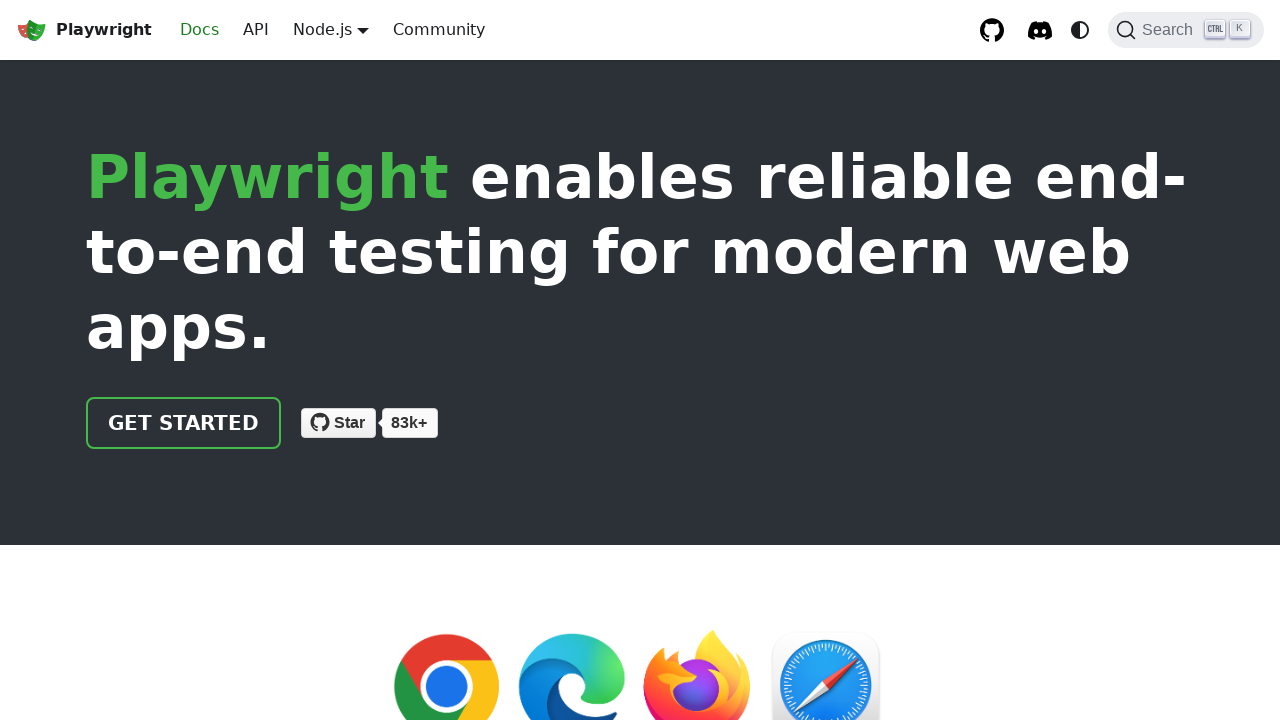

Filtered links by child element containing 'API' text and clicked the matching link at (256, 30) on internal:role=link >> internal:has="internal:text=\"API\"i"
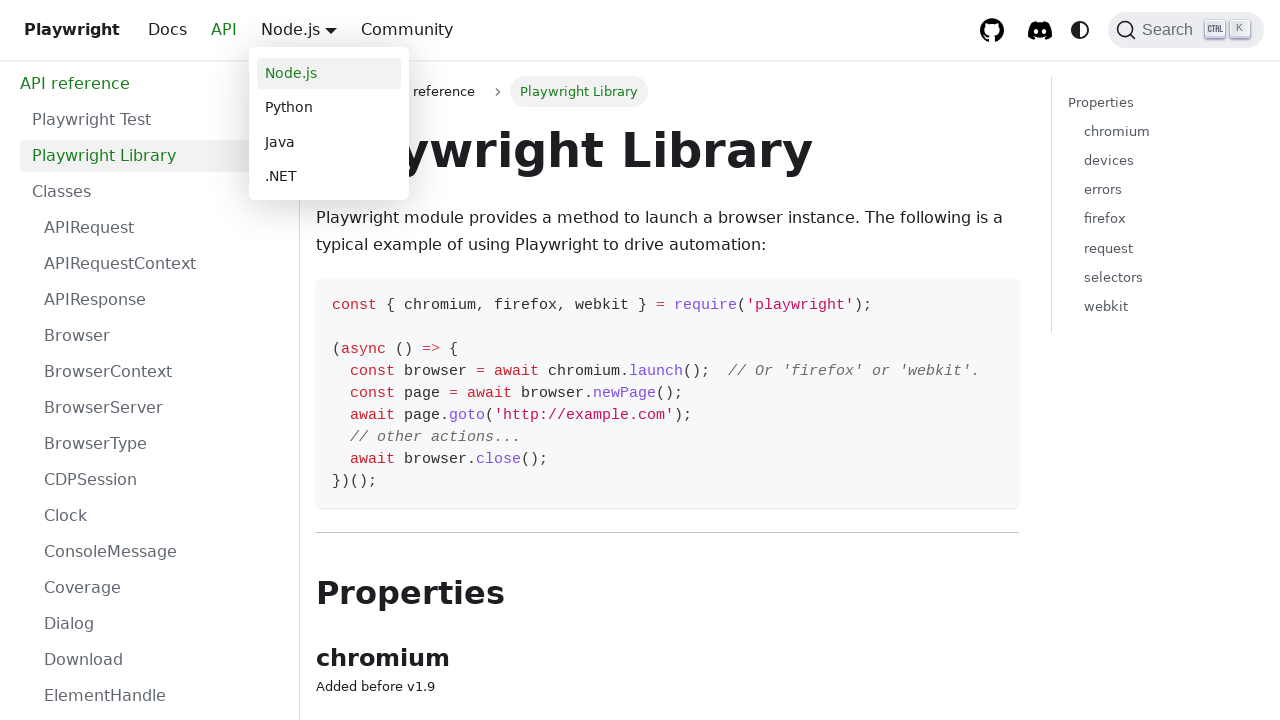

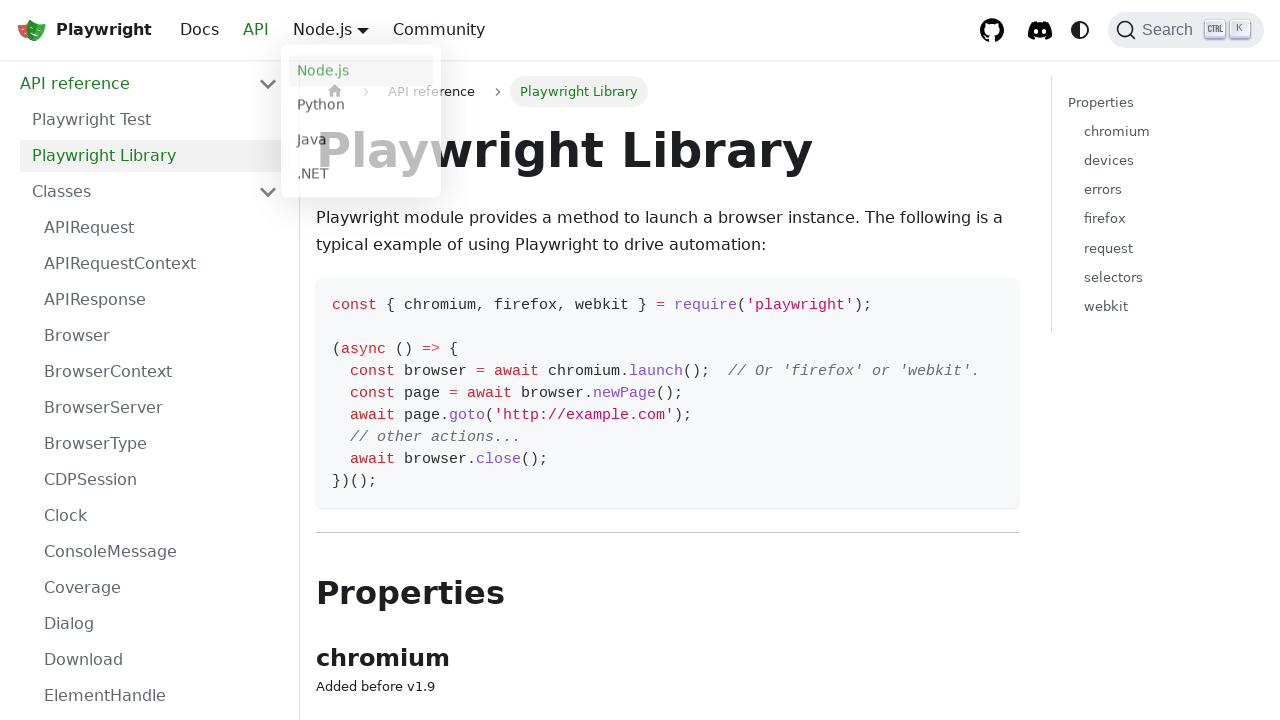